Tests adding todo items to the list by filling the input and pressing Enter for multiple items

Starting URL: https://demo.playwright.dev/todomvc

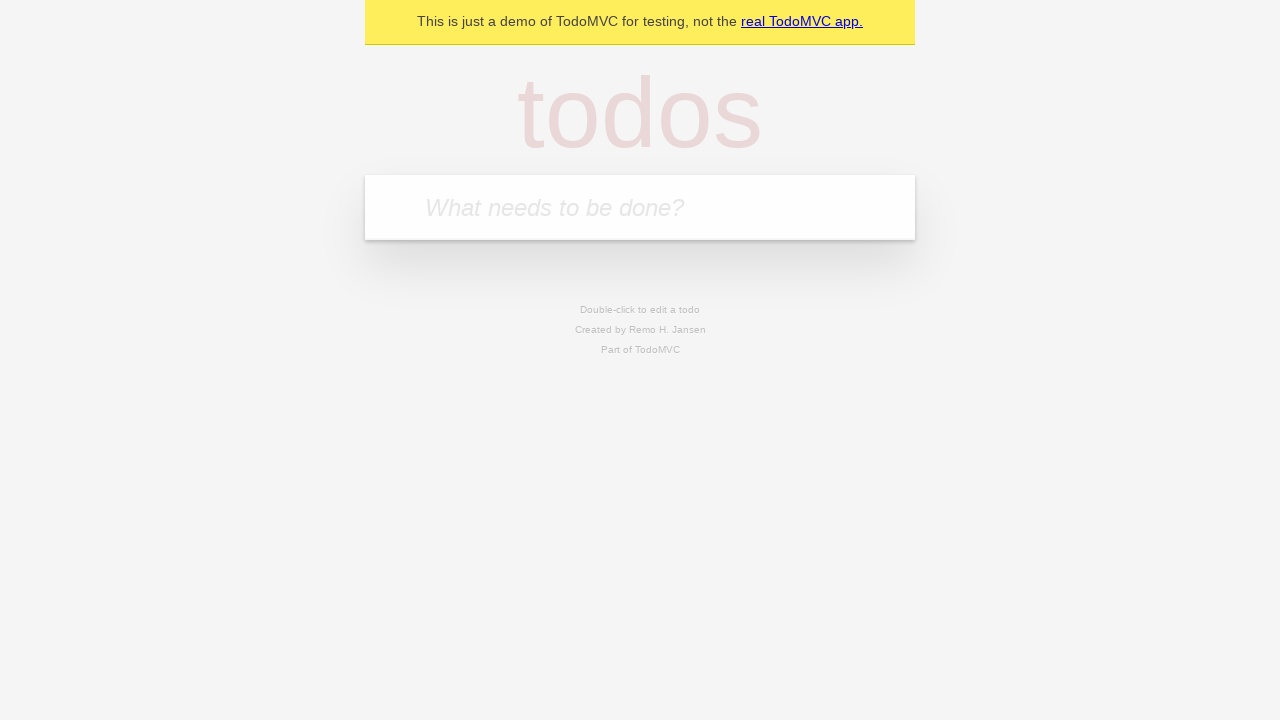

Filled todo input with 'buy some cheese' on internal:attr=[placeholder="What needs to be done?"i]
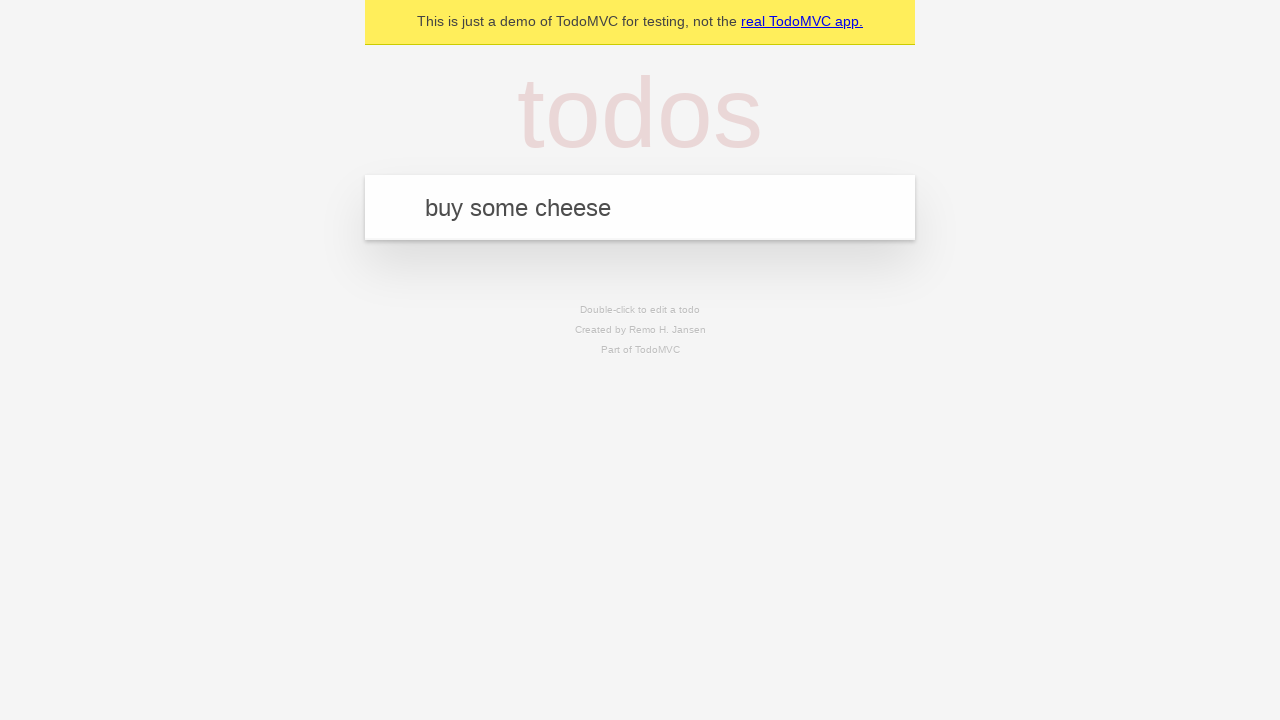

Pressed Enter to add first todo item on internal:attr=[placeholder="What needs to be done?"i]
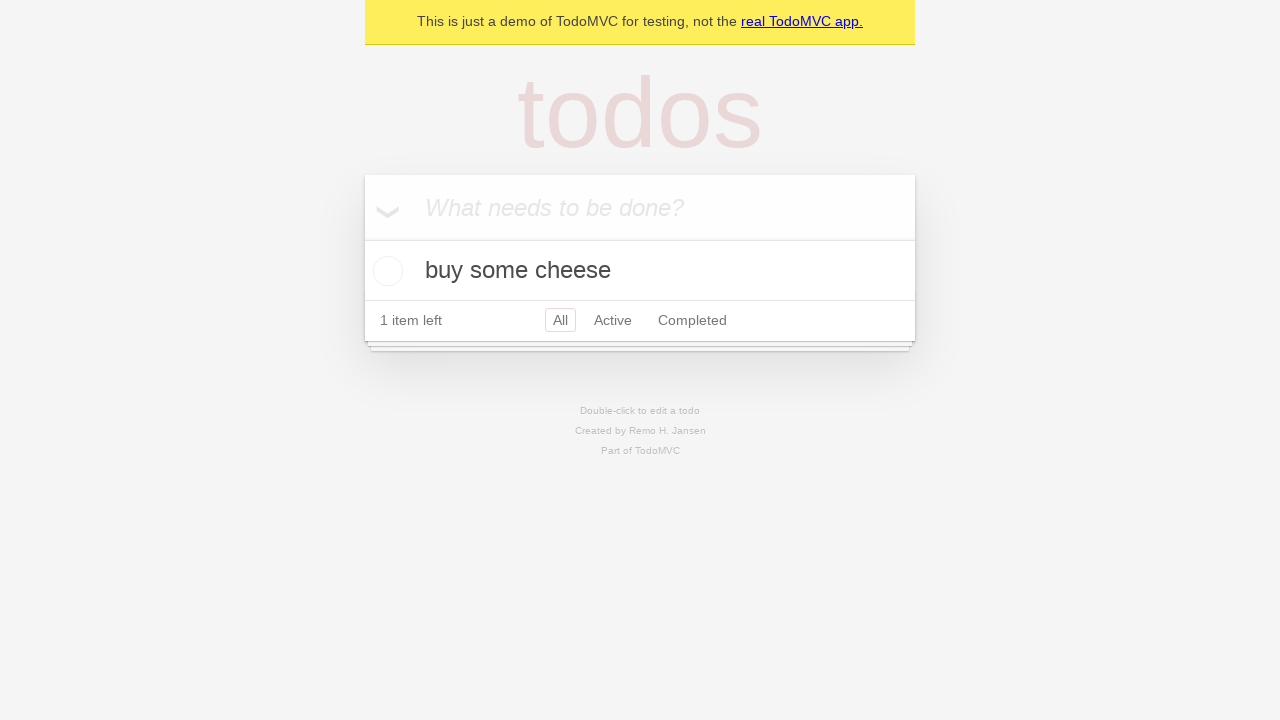

First todo item appeared in the list
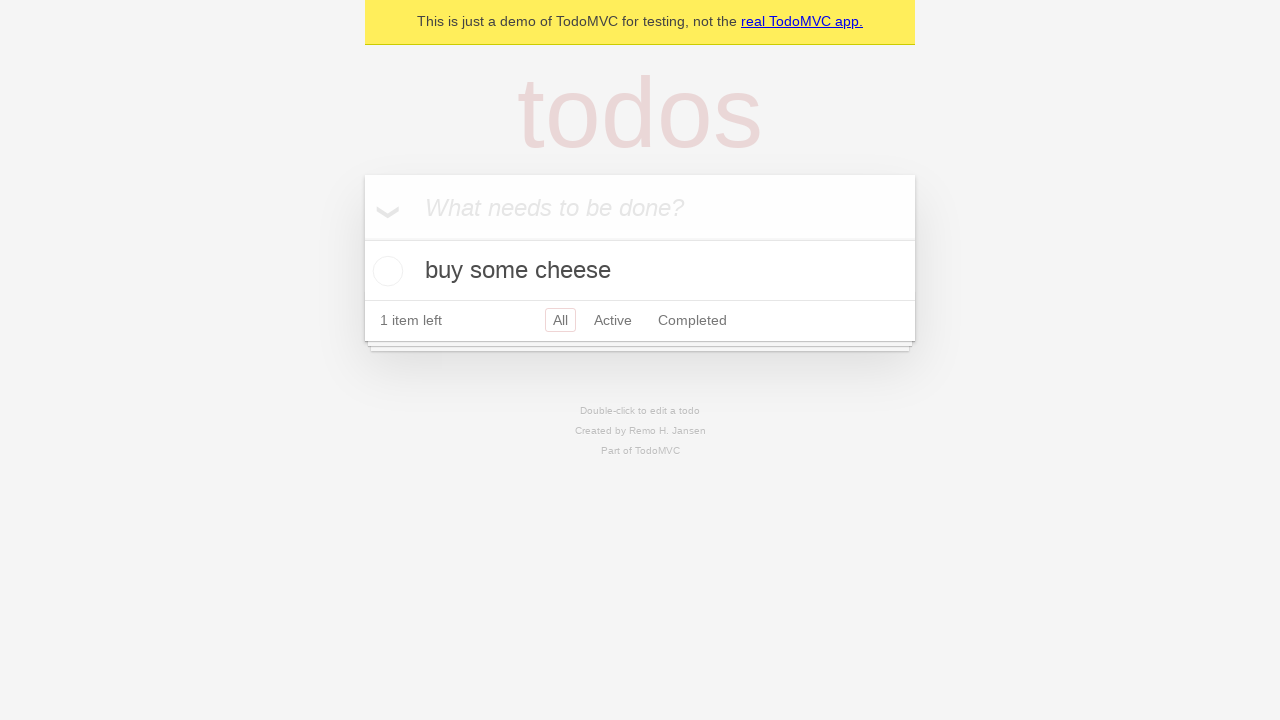

Filled todo input with 'feed the cat' on internal:attr=[placeholder="What needs to be done?"i]
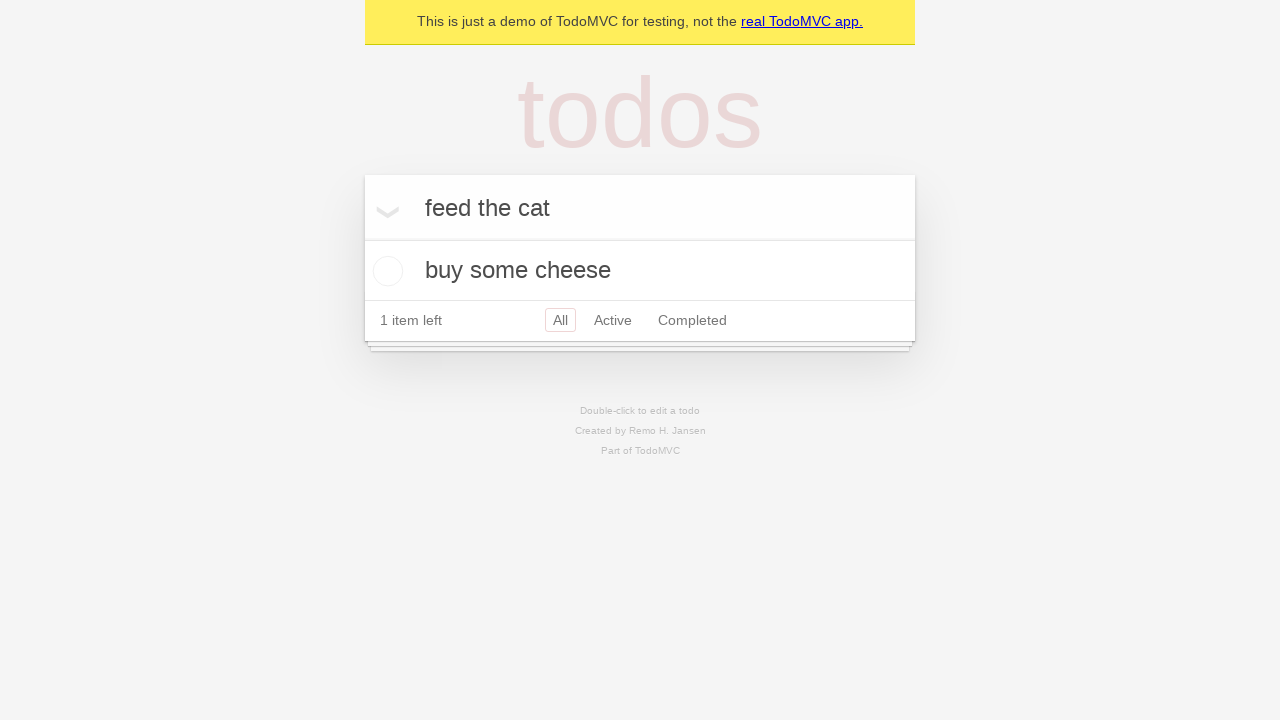

Pressed Enter to add second todo item on internal:attr=[placeholder="What needs to be done?"i]
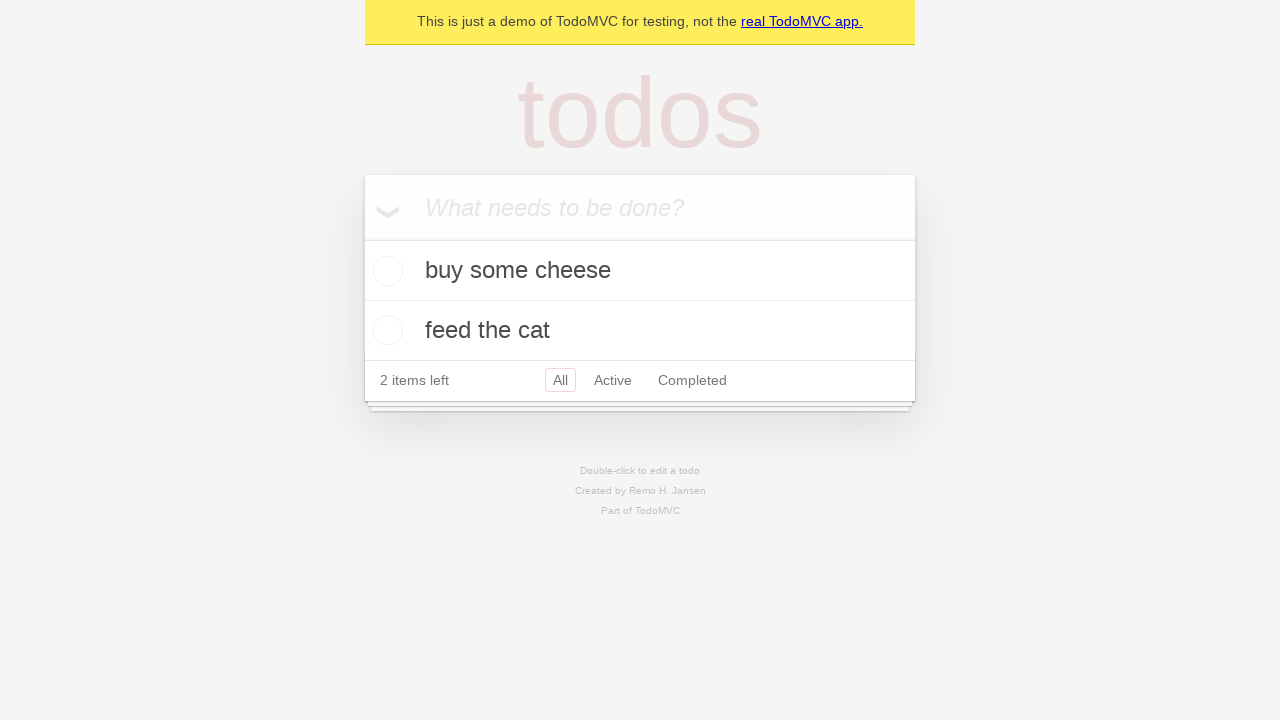

Second todo item appeared in the list
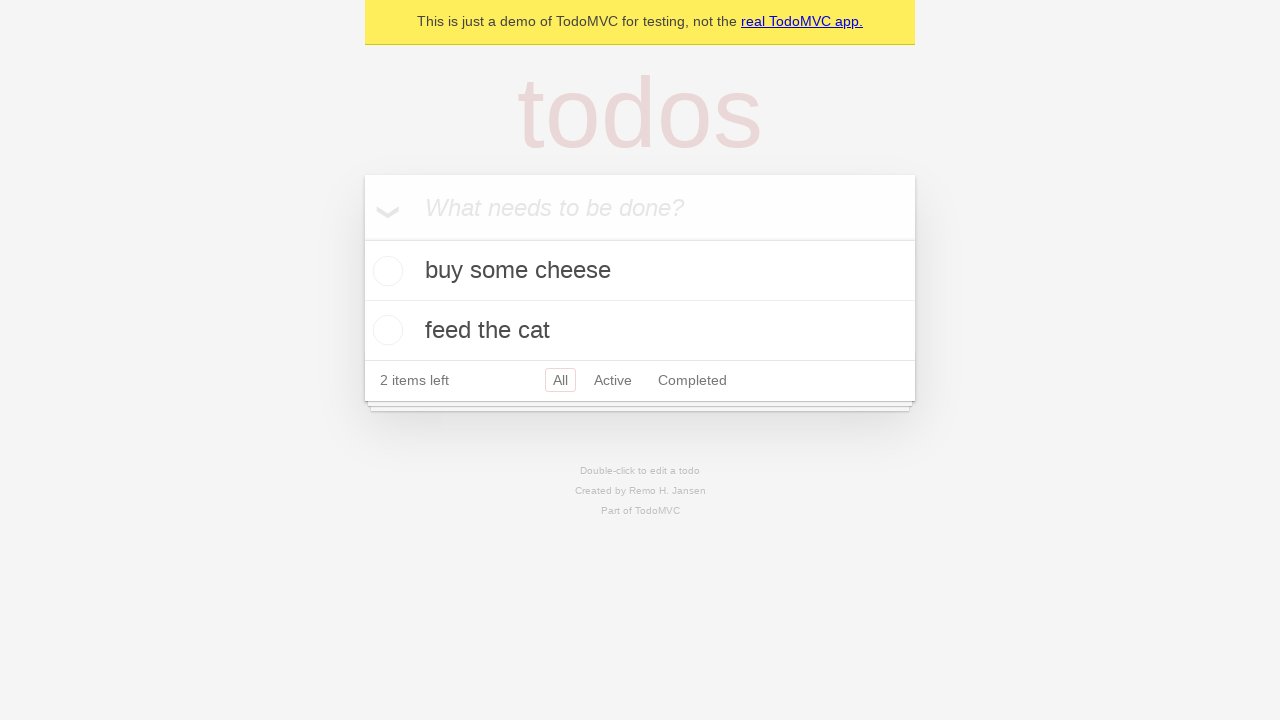

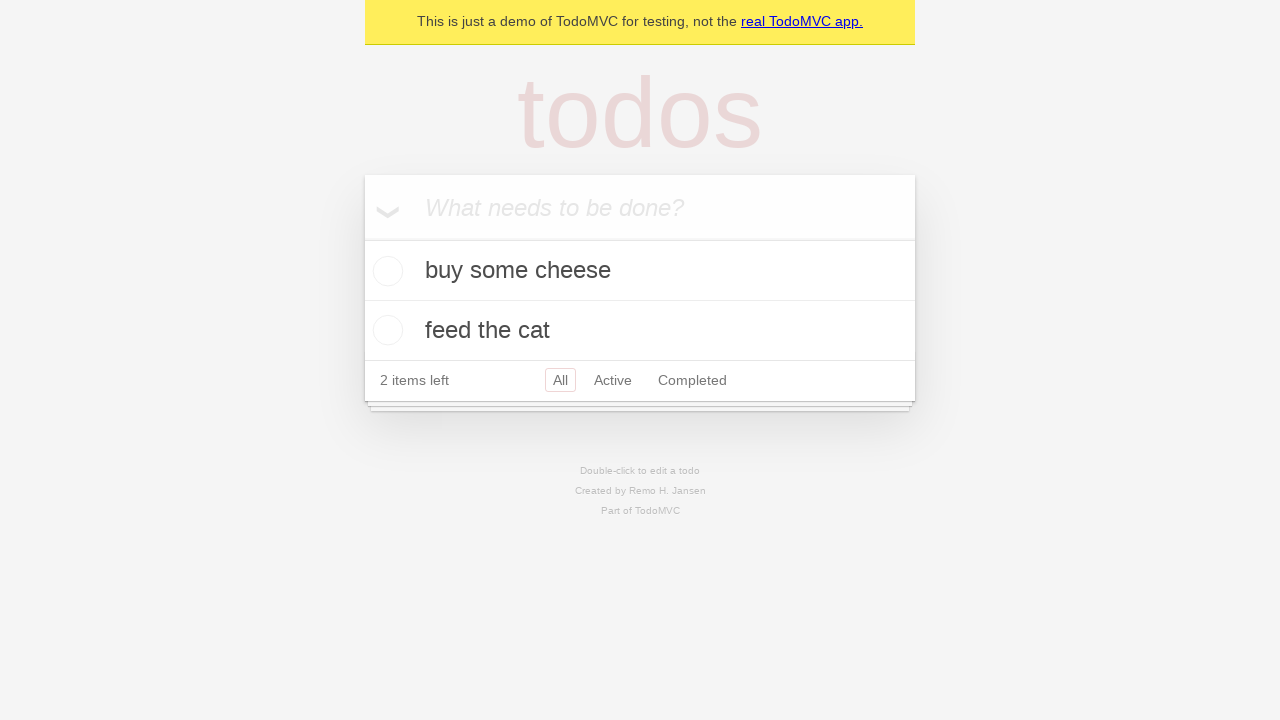